Tests browser window handling by opening a new window, switching to it, verifying the content, and switching back to the main window

Starting URL: https://demoqa.com/browser-windows

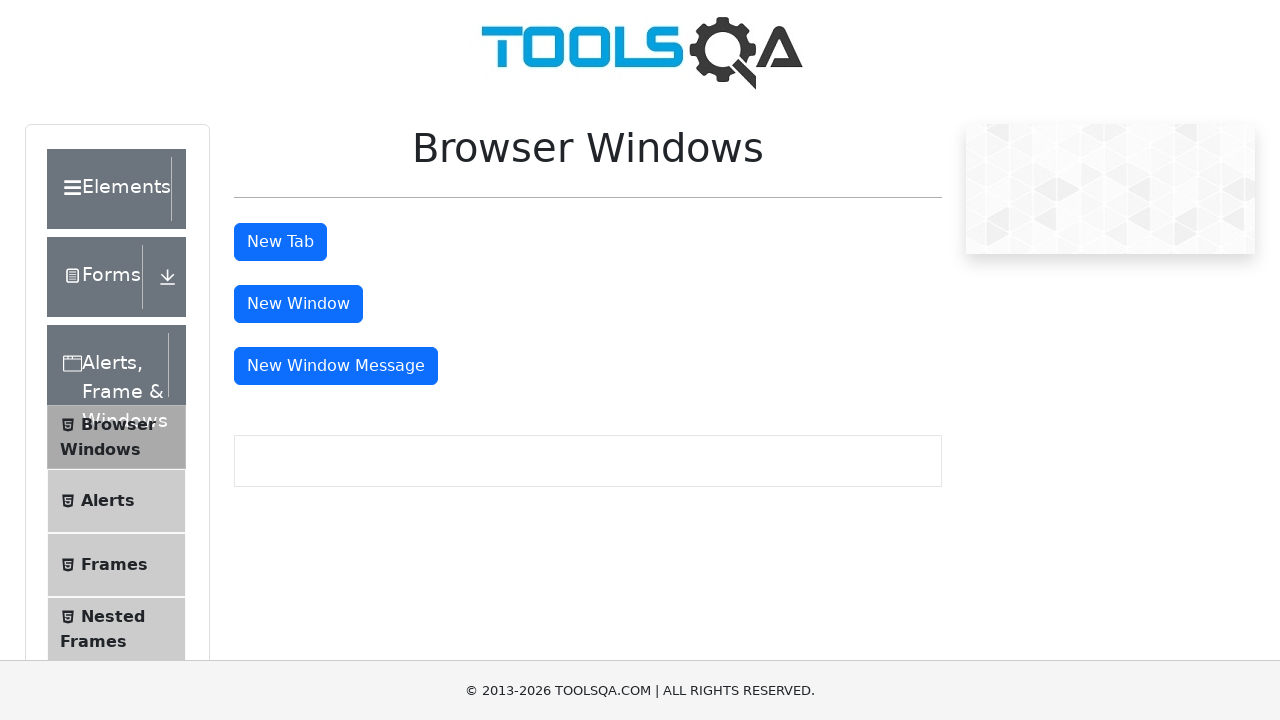

Clicked button to open new window at (298, 304) on #windowButton
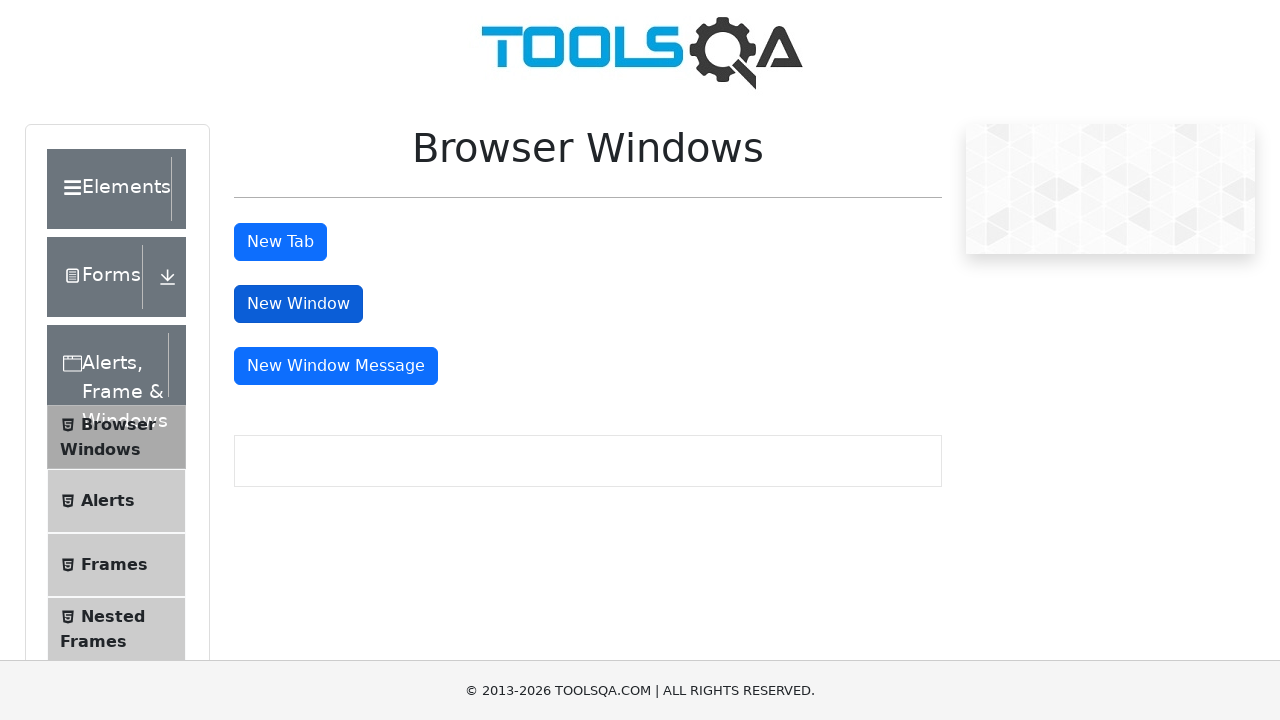

New window opened and captured
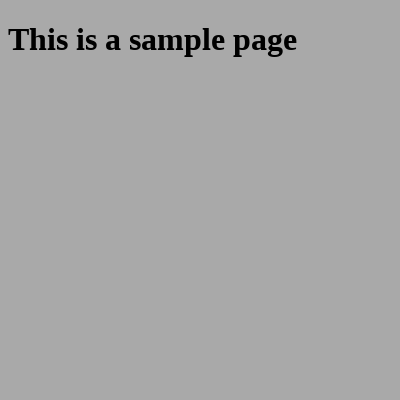

New window page loaded completely
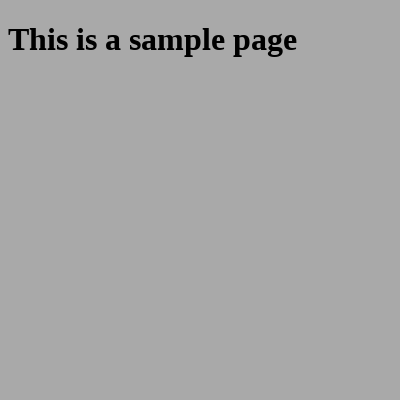

Retrieved heading text from new window: 'This is a sample page'
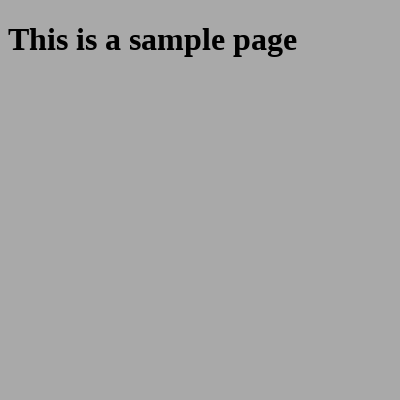

Verified heading text matches expected value 'This is a sample page'
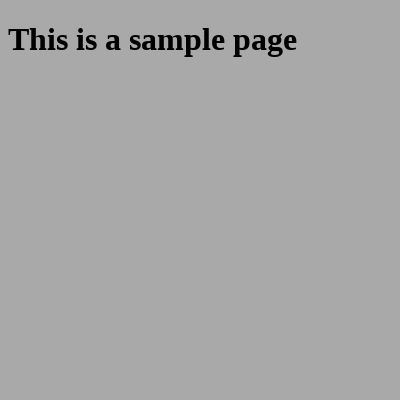

Closed new window and returned to main window
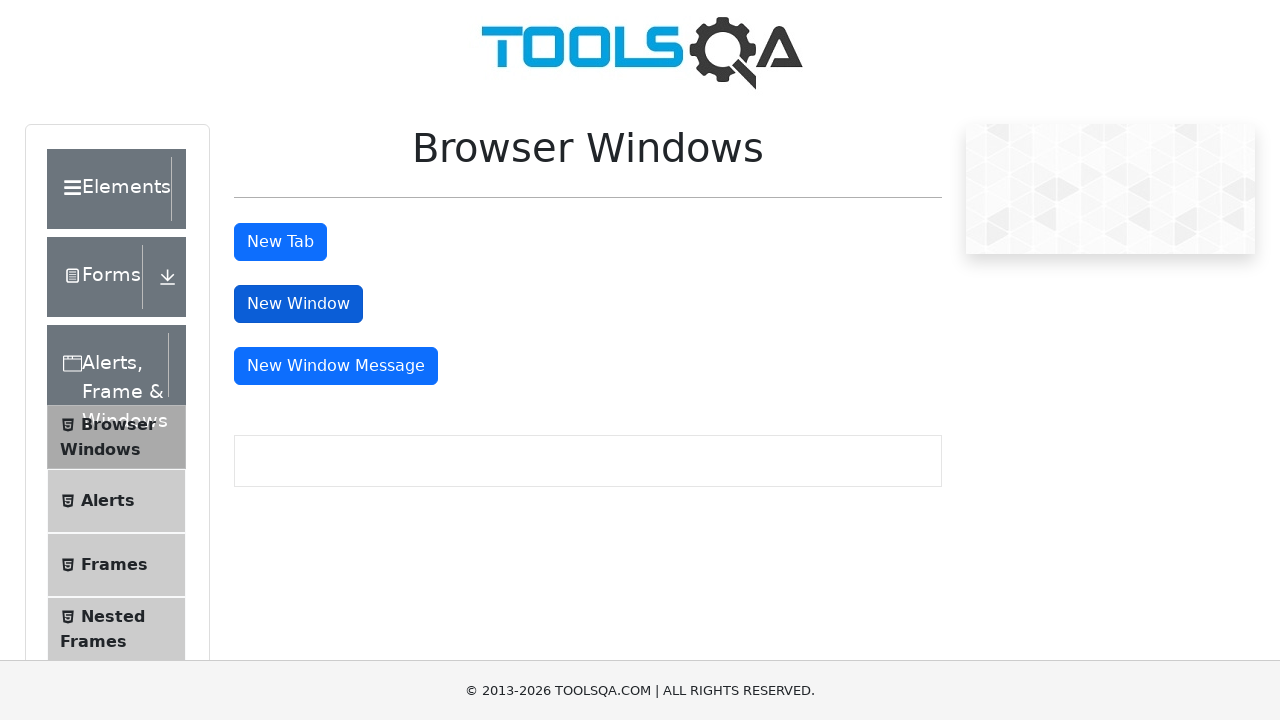

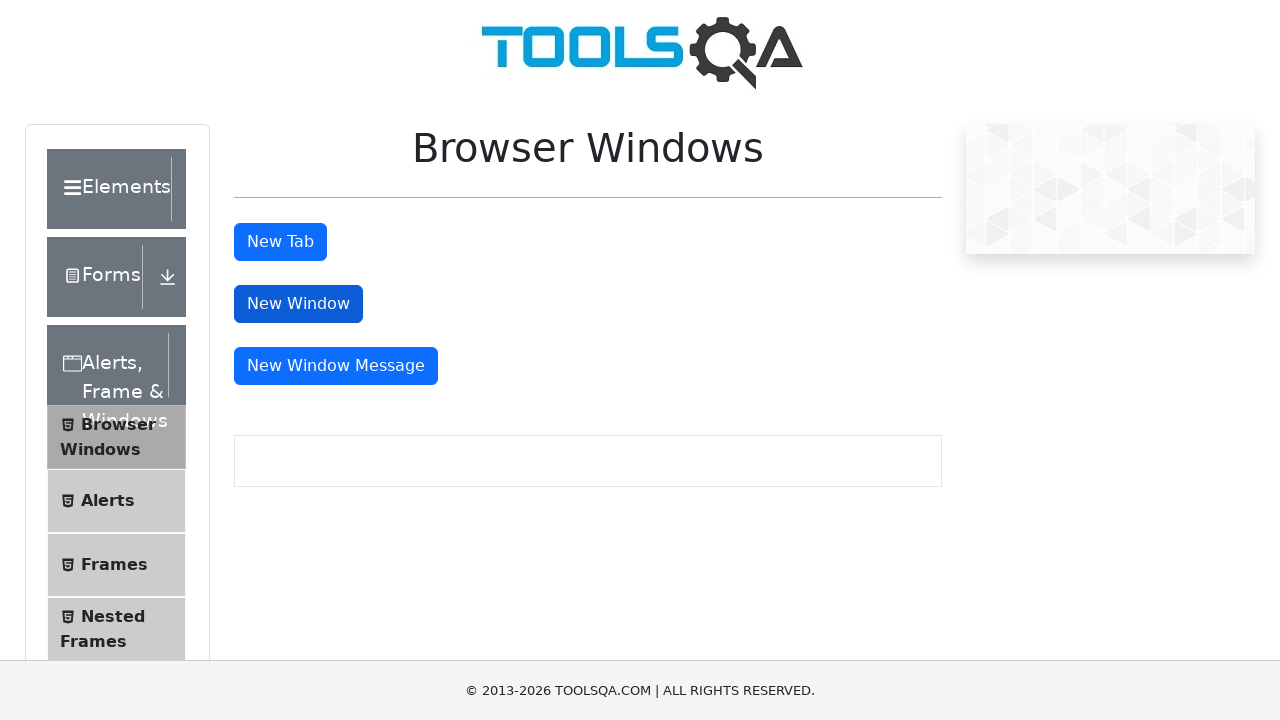